Tests file upload functionality by selecting a file using the file input, submitting the form, and verifying the upload success message is displayed.

Starting URL: https://the-internet.herokuapp.com/upload

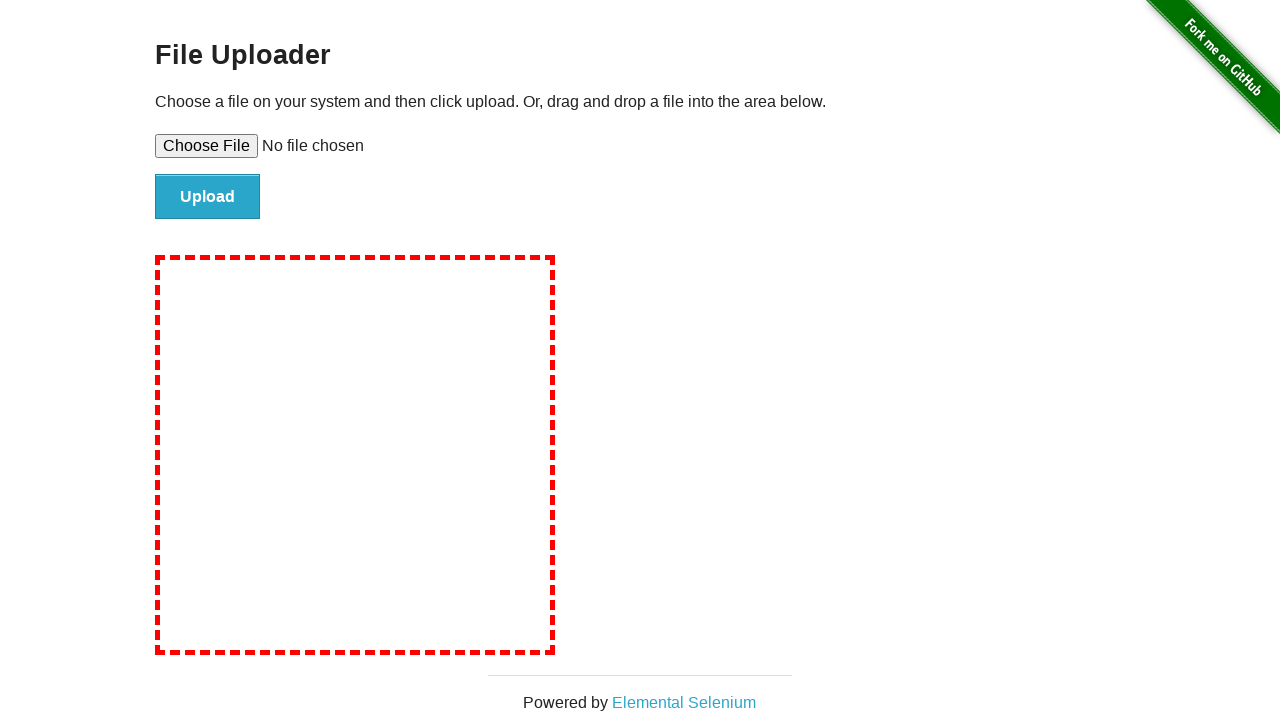

Verified page title contains 'The Internet'
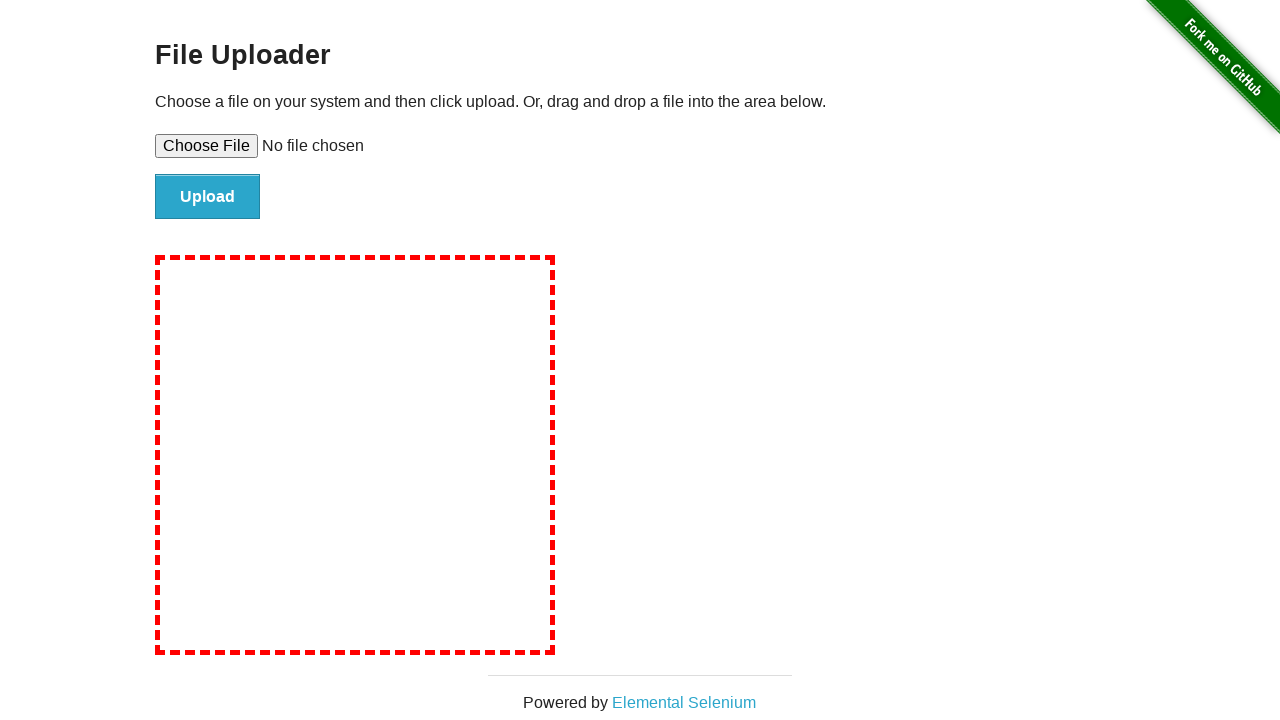

Selected test_image.png file for upload
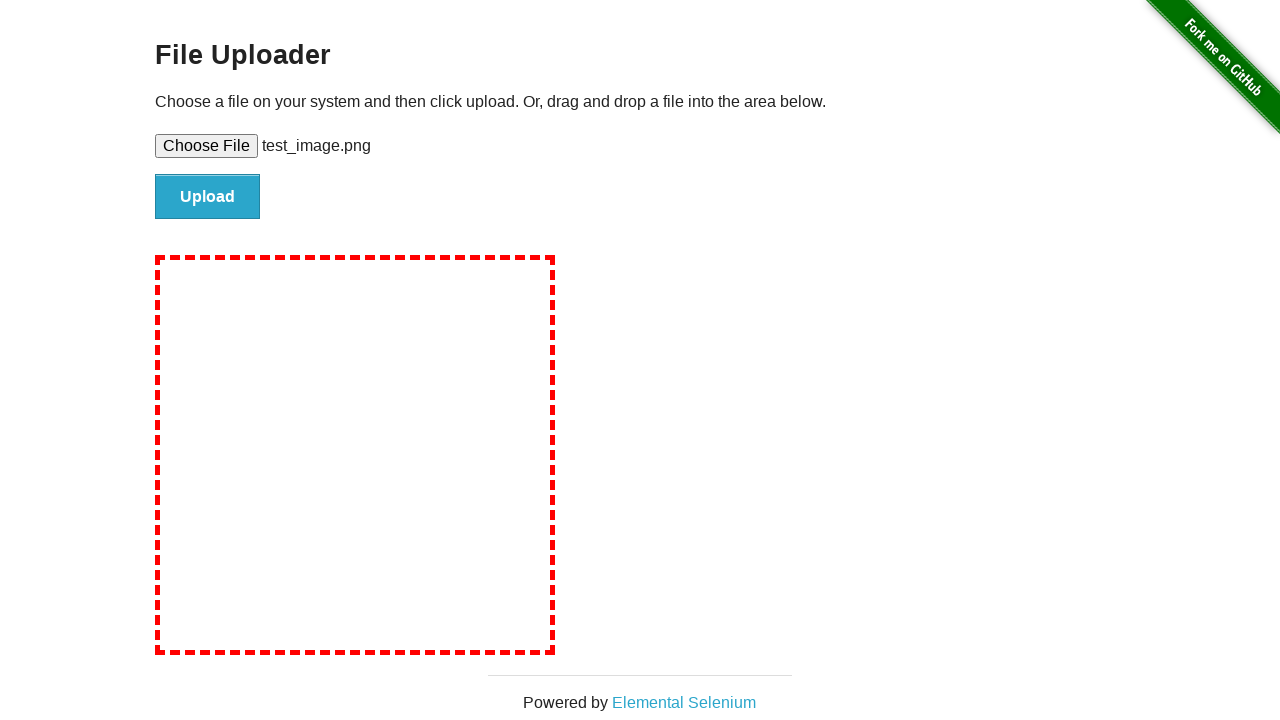

Clicked file submit button to upload the file at (208, 197) on #file-submit
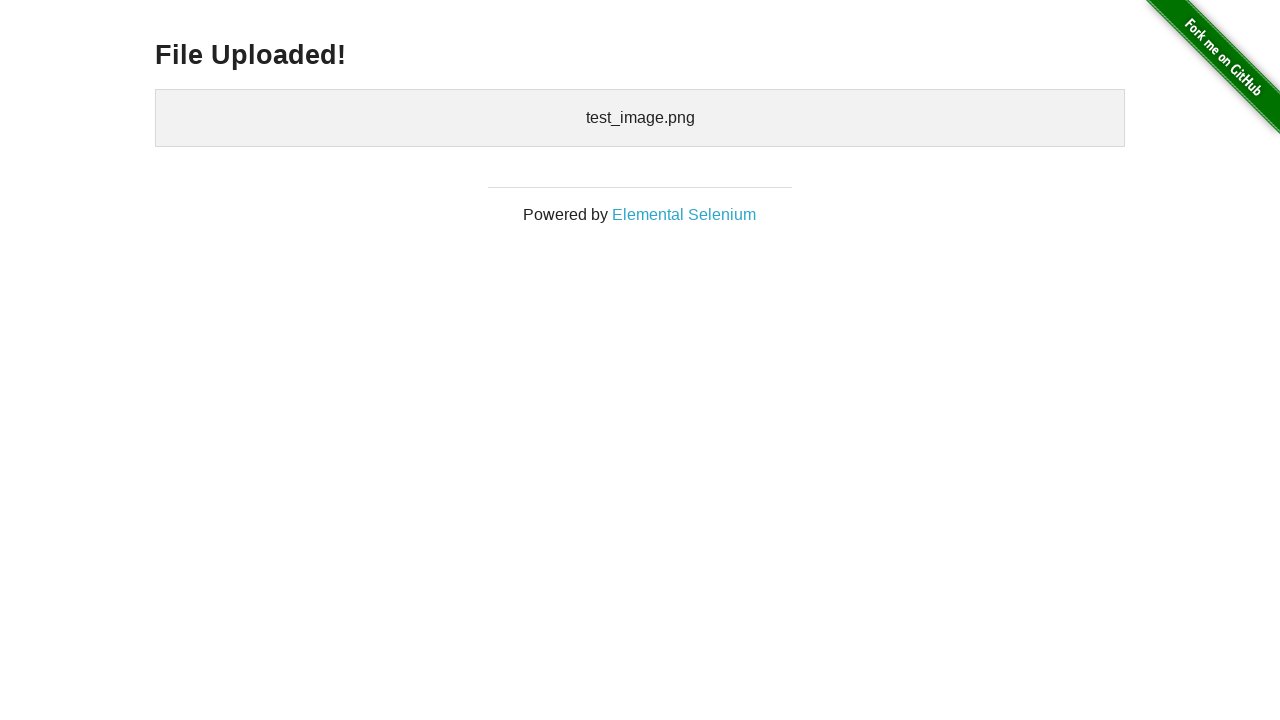

Upload success message header appeared
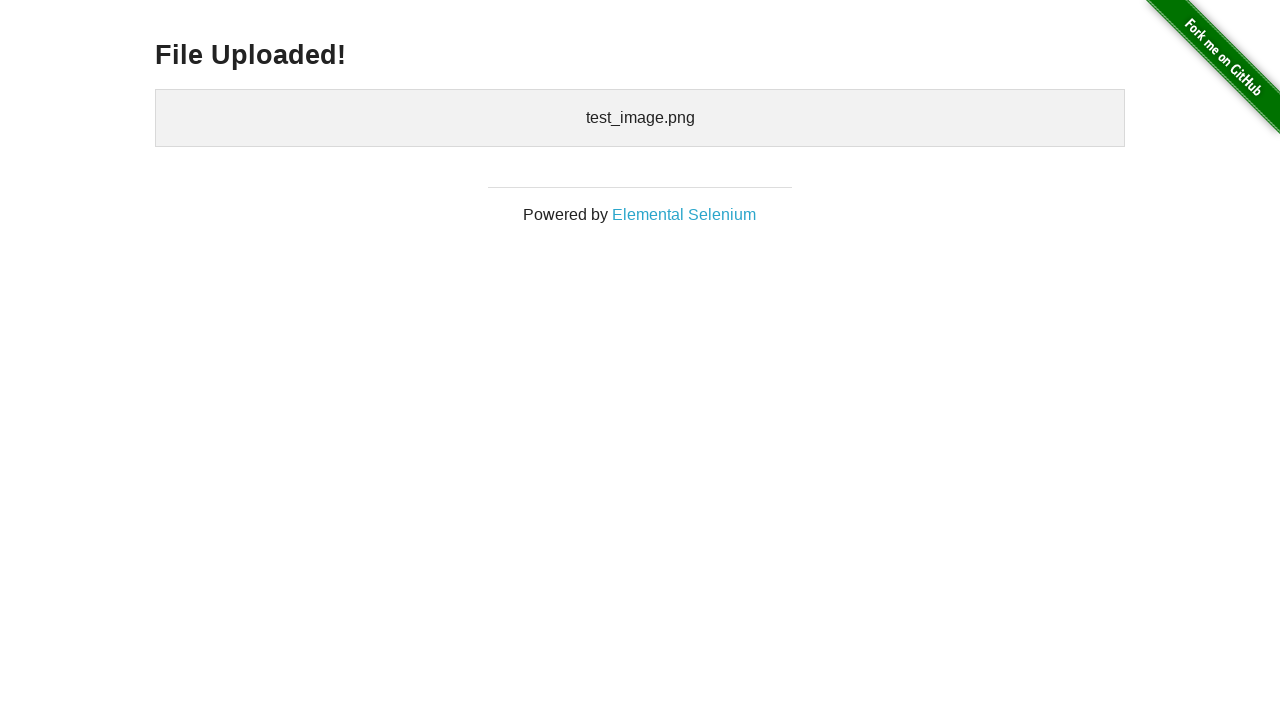

Verified 'File Uploaded!' success message is displayed
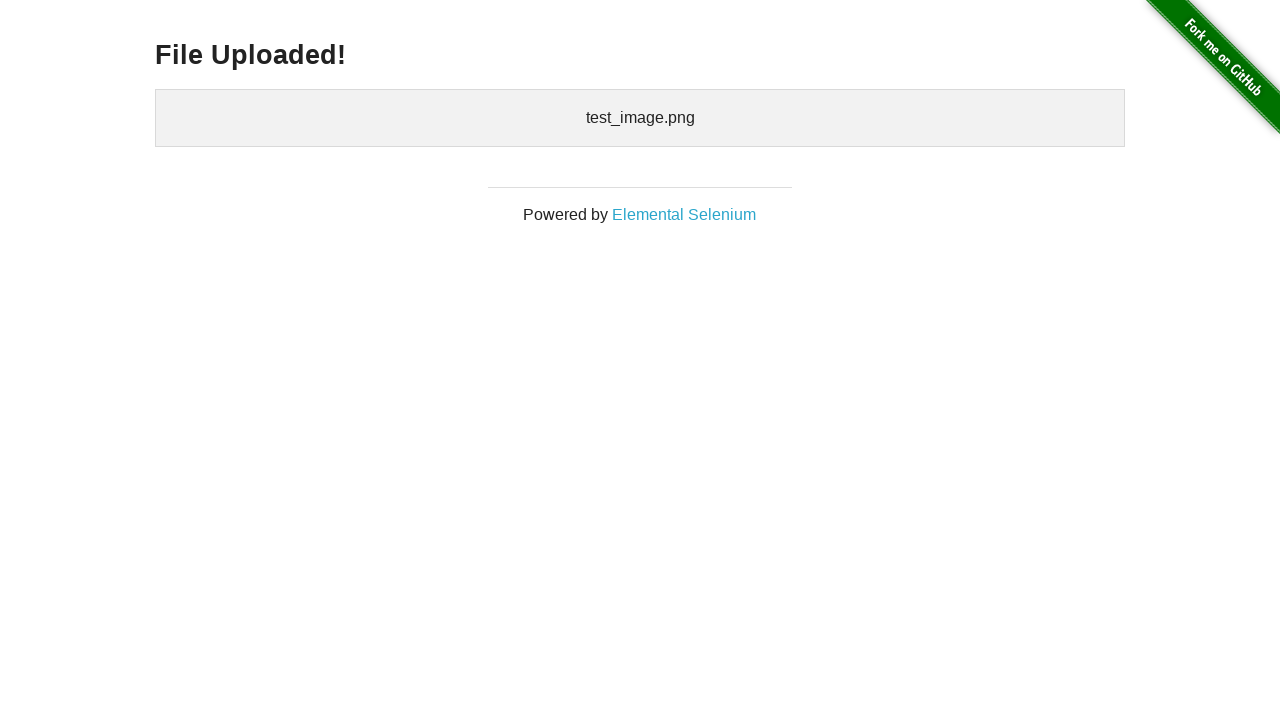

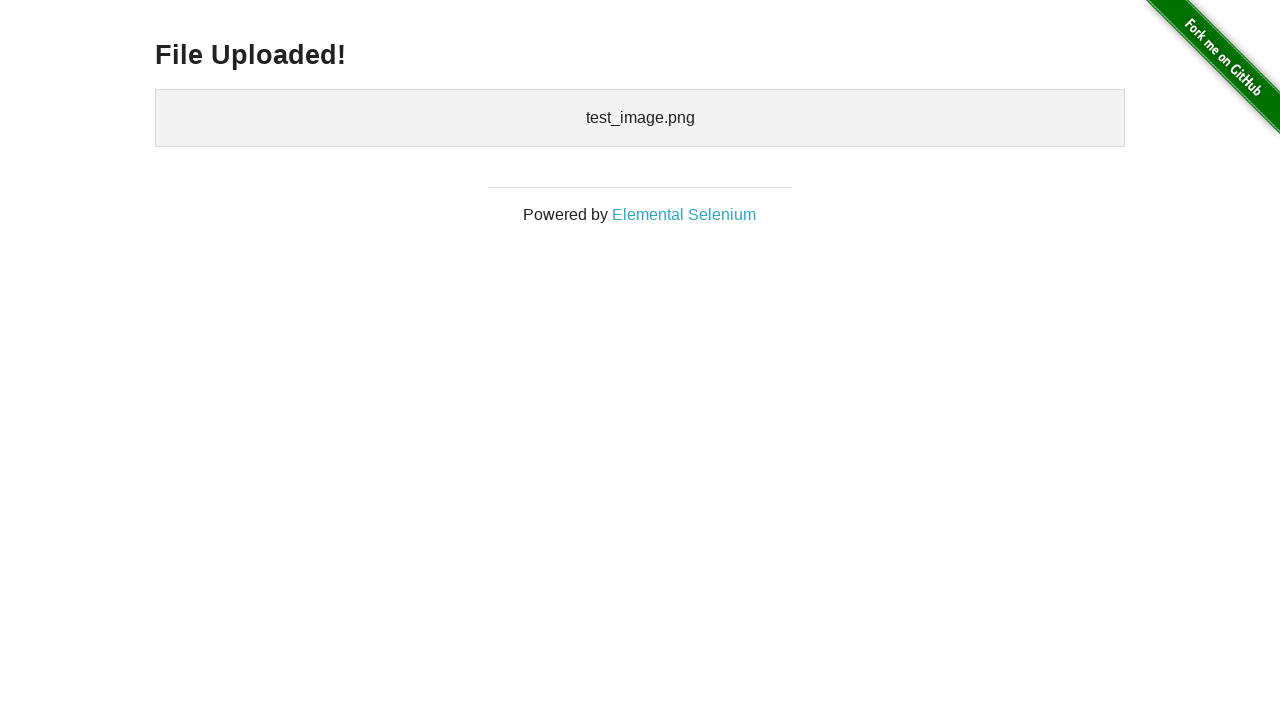